Tests checkbox functionality by locating checkboxes on the page and clicking the first checkbox twice (toggle on and off)

Starting URL: https://the-internet.herokuapp.com/checkboxes

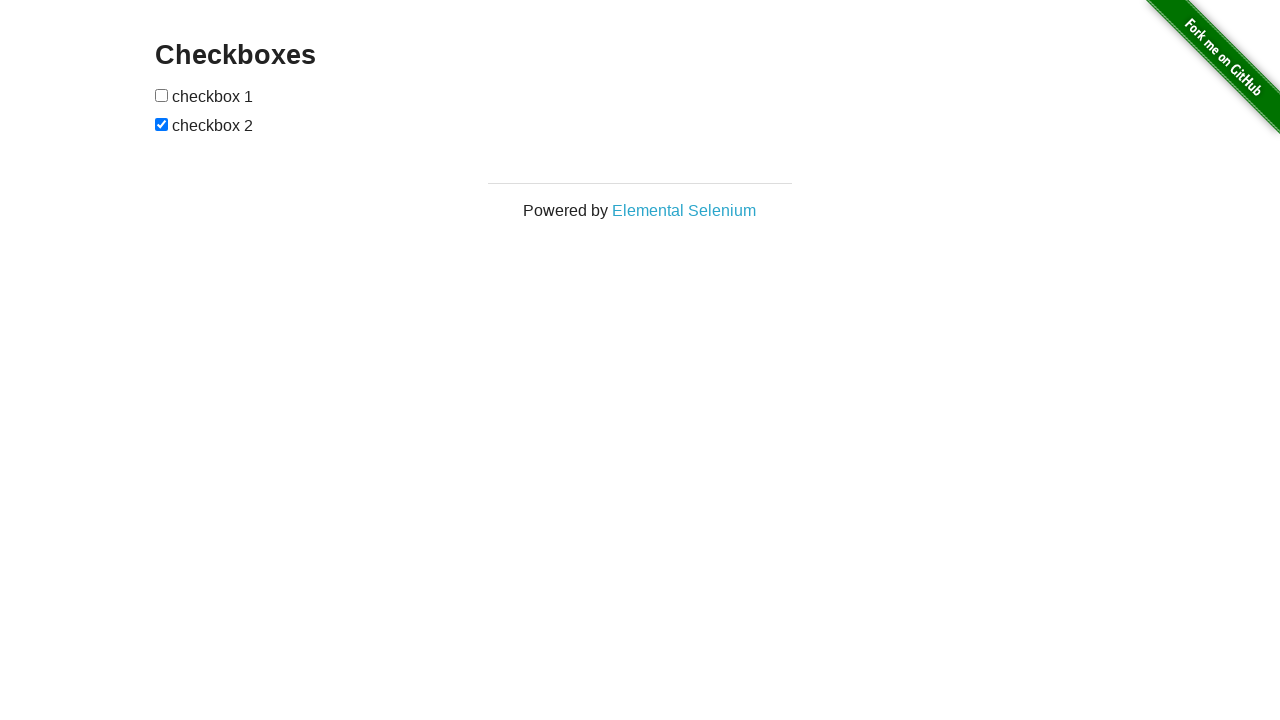

Waited for checkboxes to load on the page
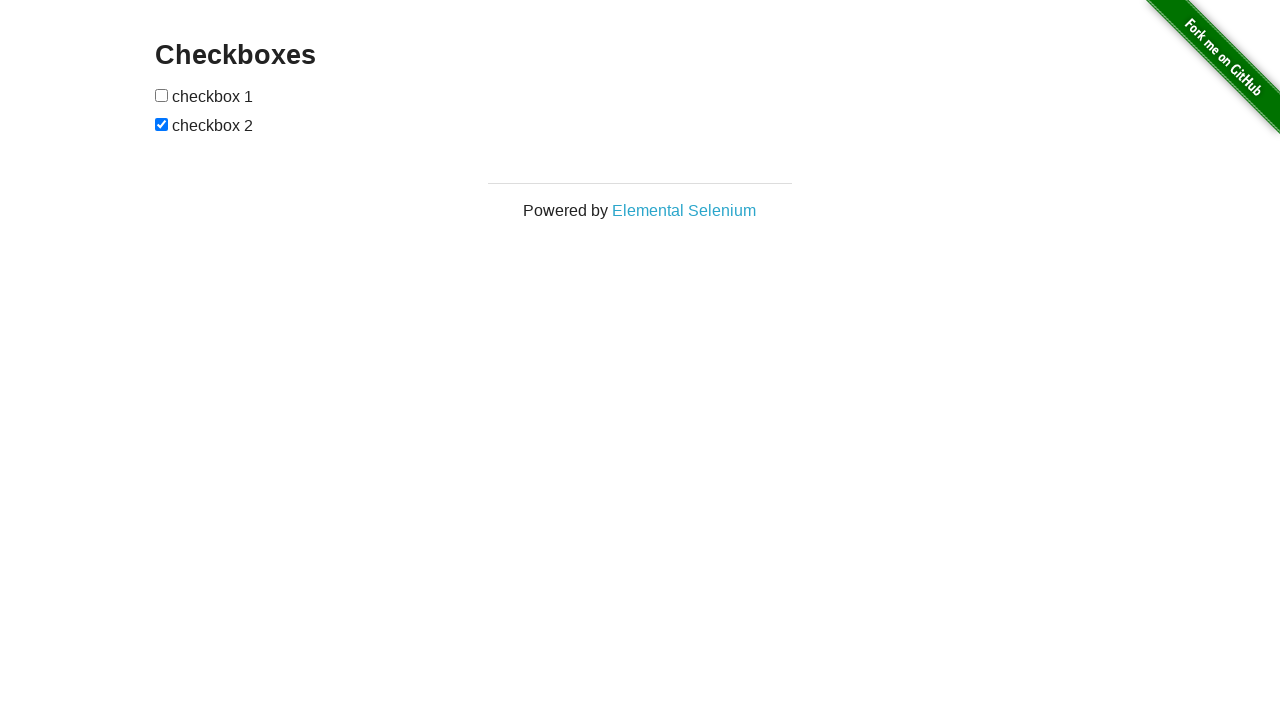

Located the first checkbox element
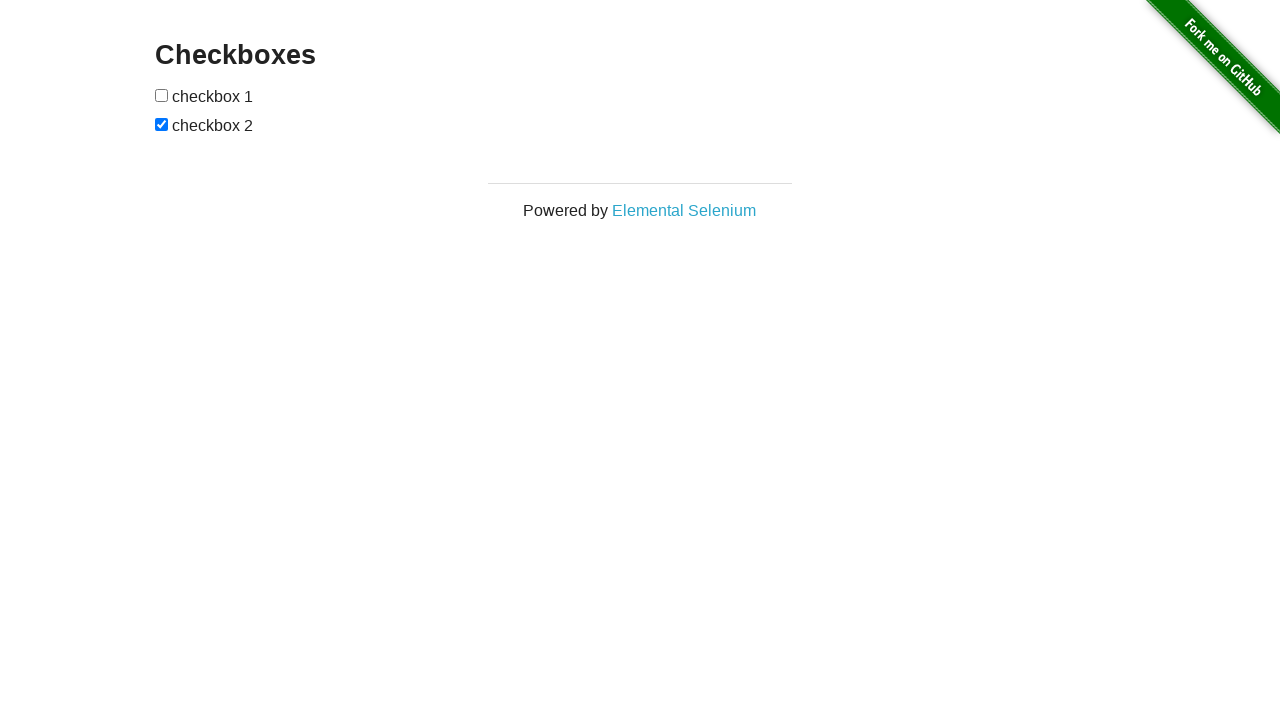

Clicked the first checkbox to toggle it on at (162, 95) on input[type='checkbox'] >> nth=0
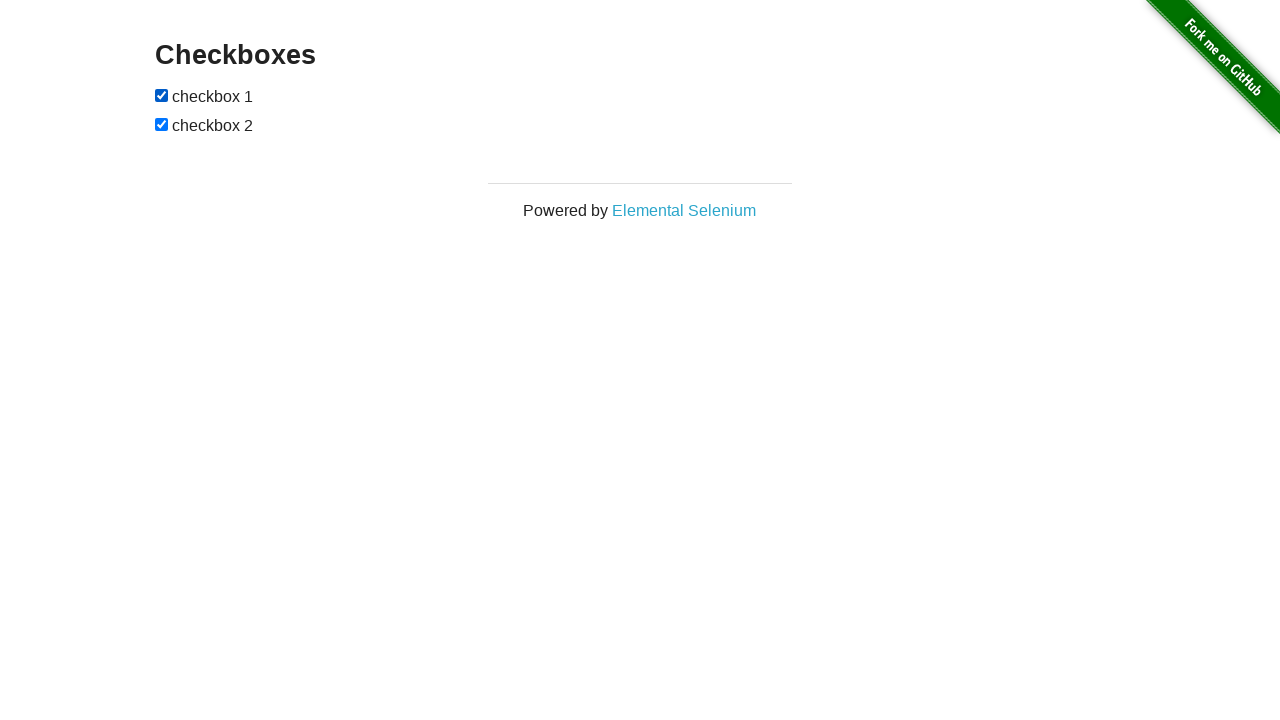

Clicked the first checkbox again to toggle it off at (162, 95) on input[type='checkbox'] >> nth=0
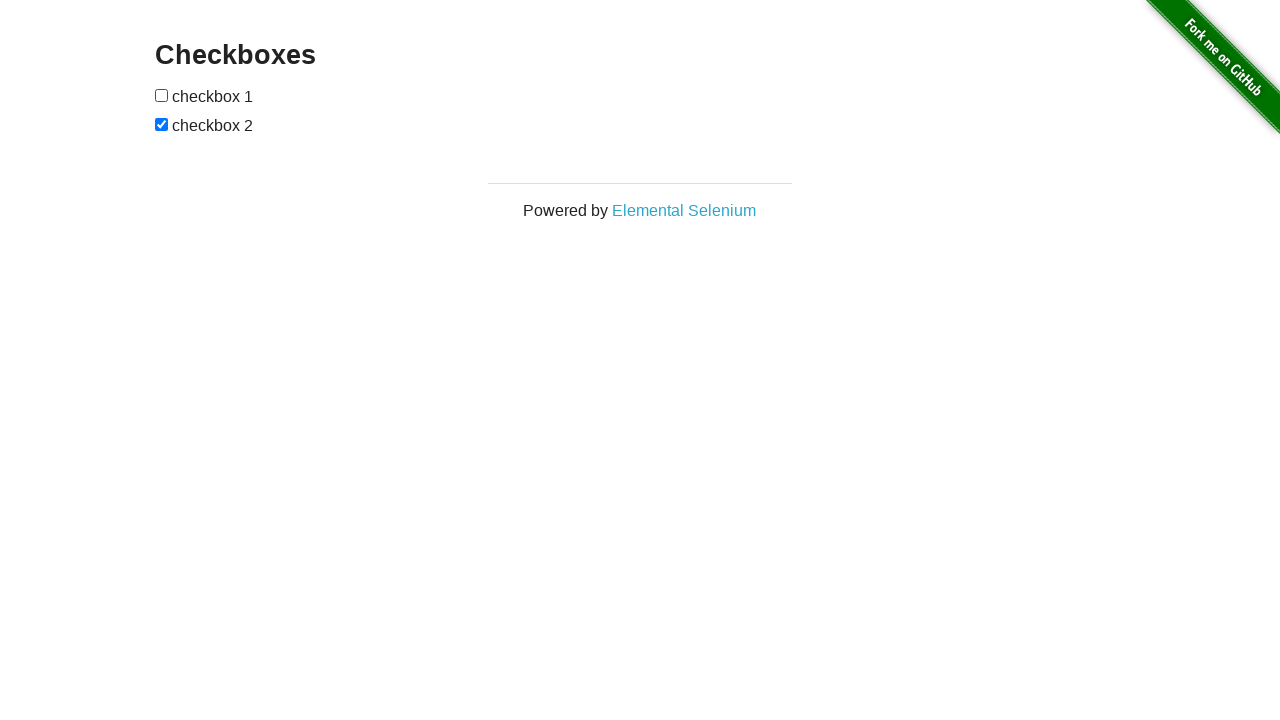

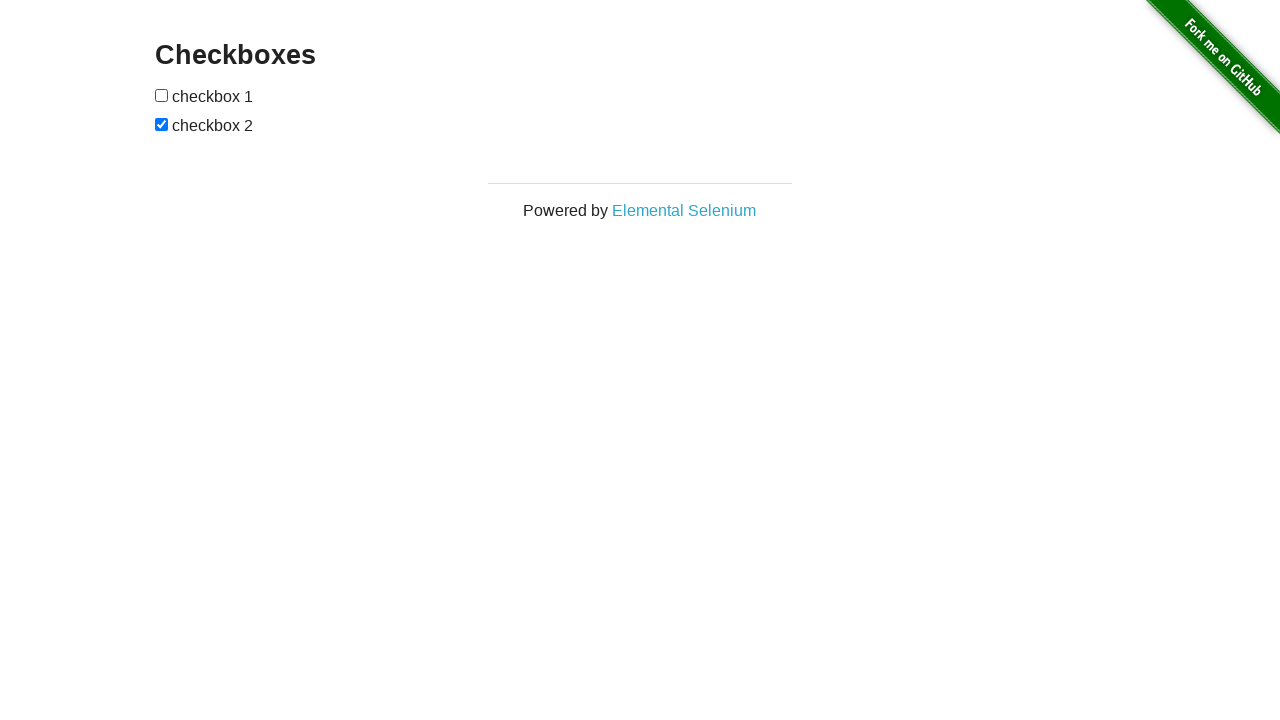